Tests product search functionality on an e-commerce site by searching for products, verifying search results count, and adding a product to cart

Starting URL: https://rahulshettyacademy.com/seleniumPractise/#/

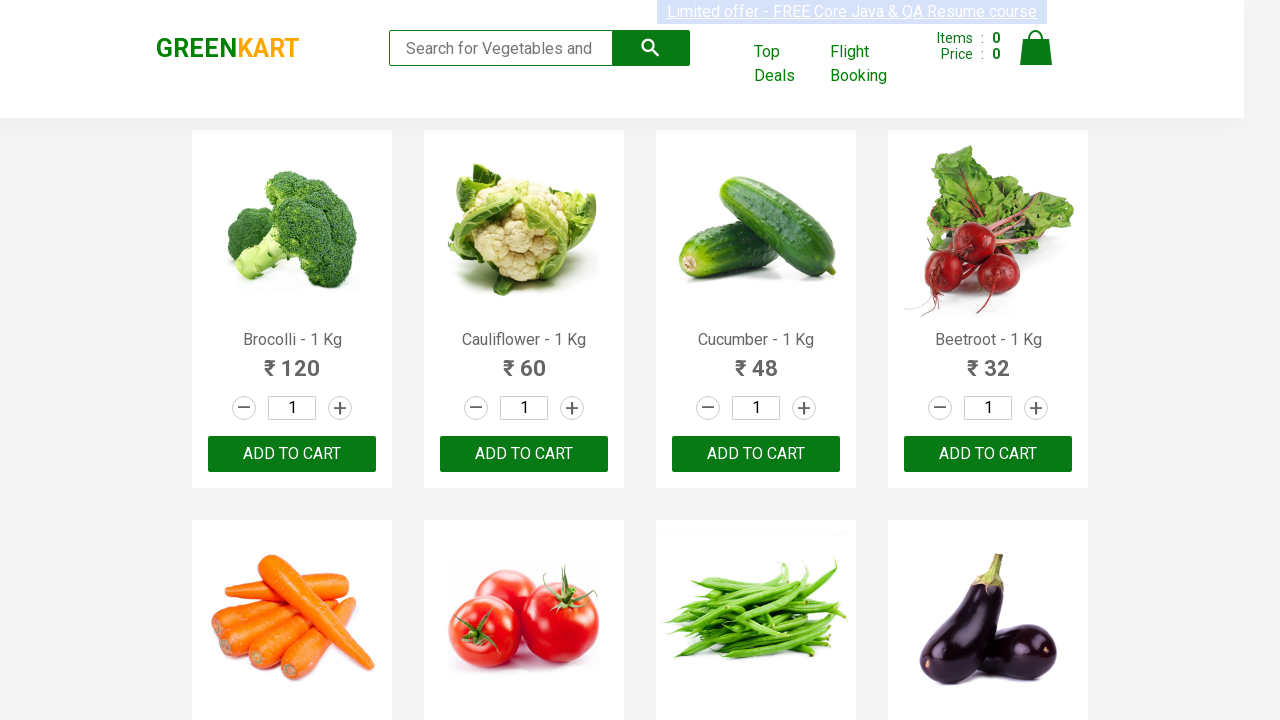

Filled search field with 'ca' on .search-keyword
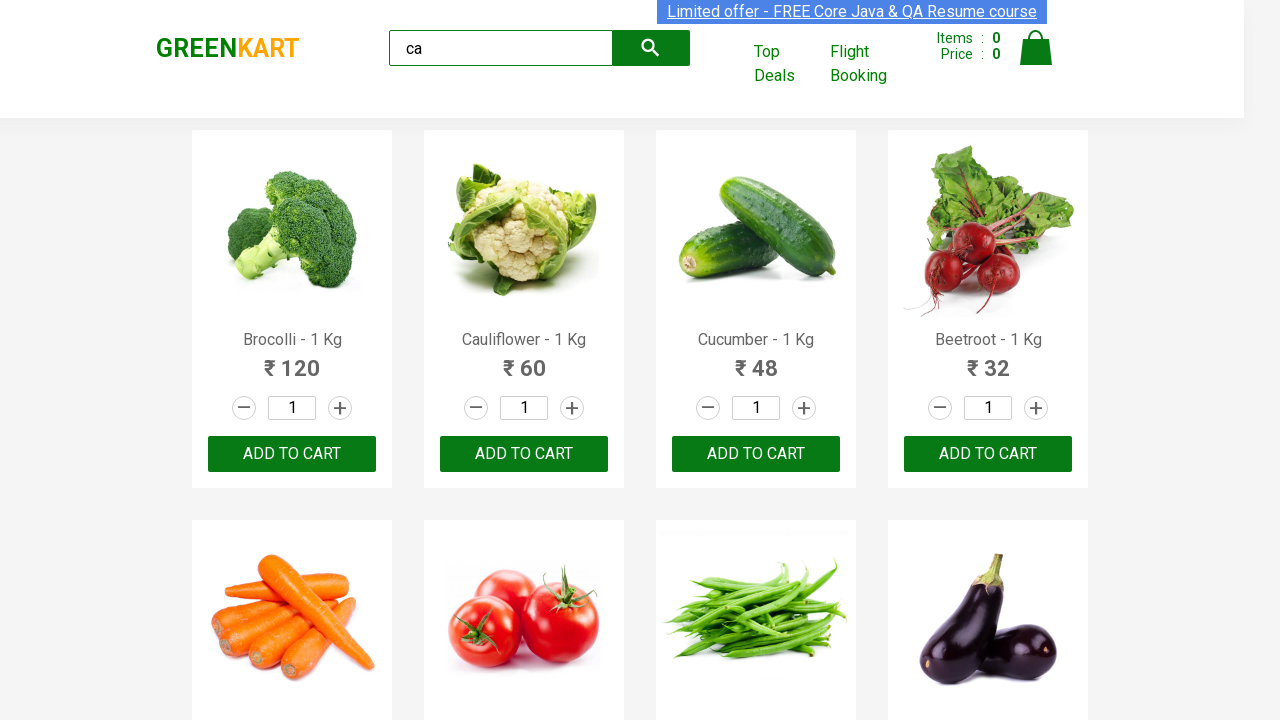

Waited 2 seconds for search results to update
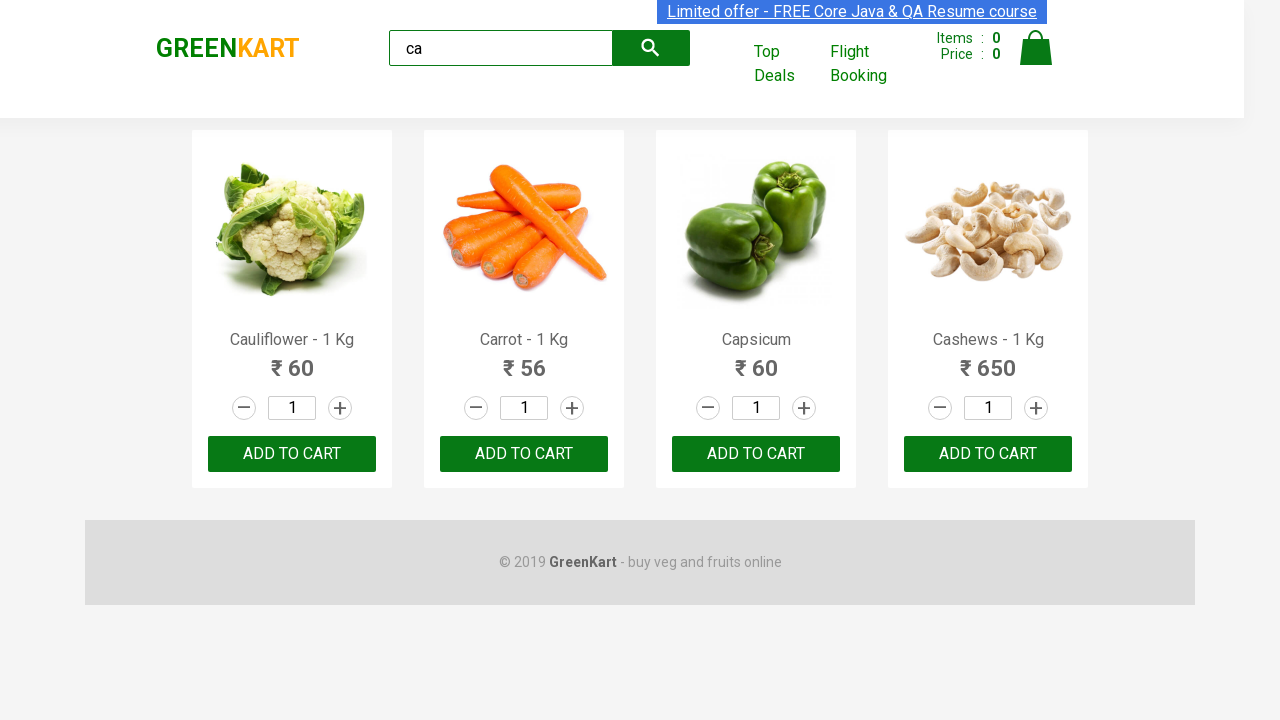

Located visible products
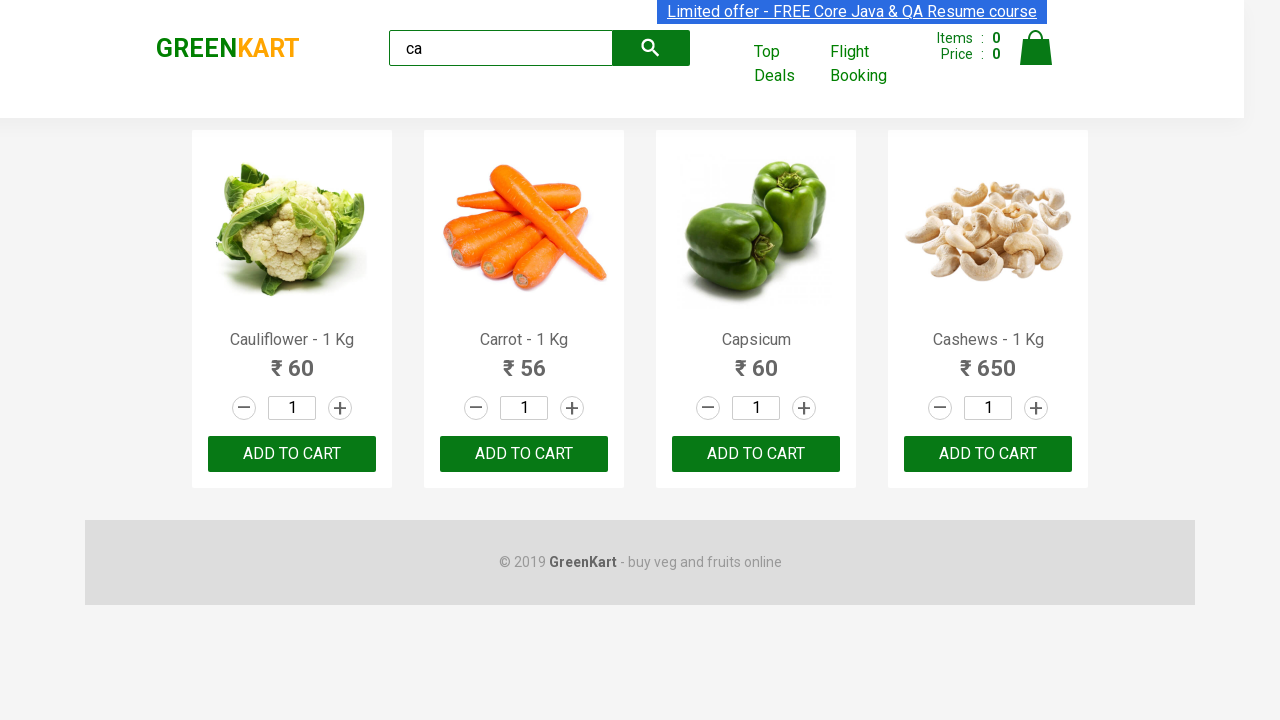

Verified 4 visible products are displayed
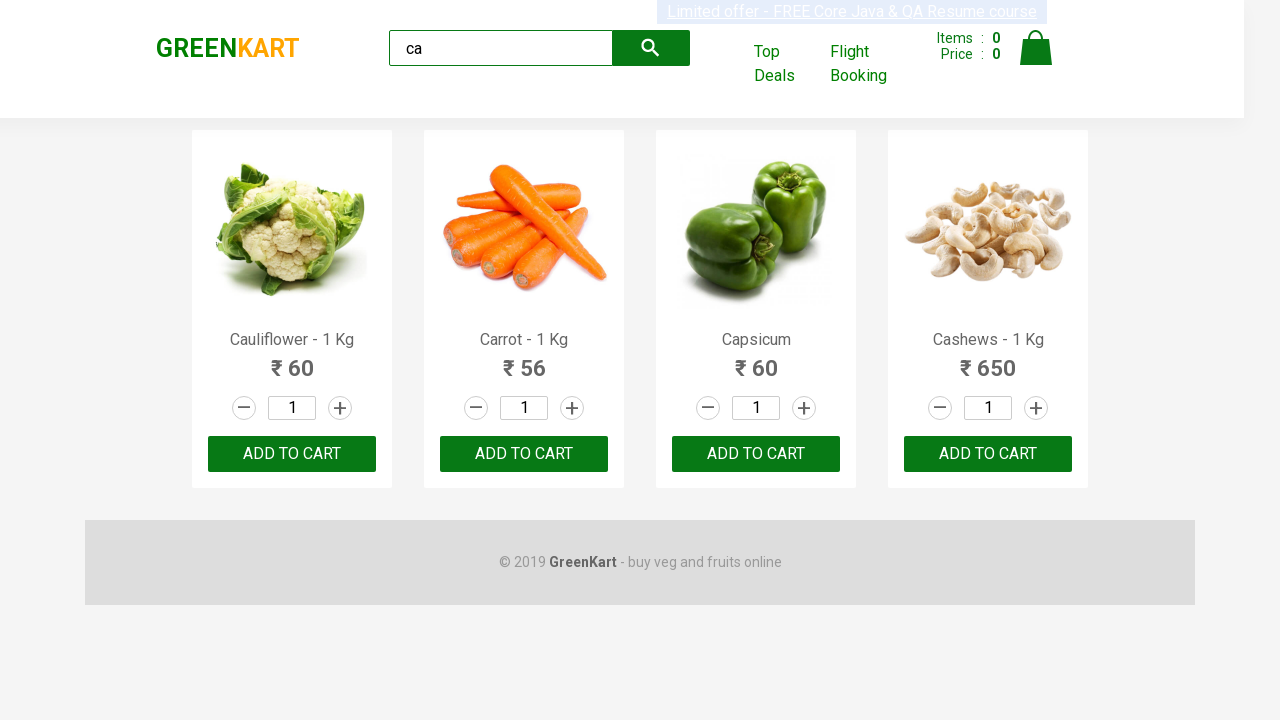

Located products in products container
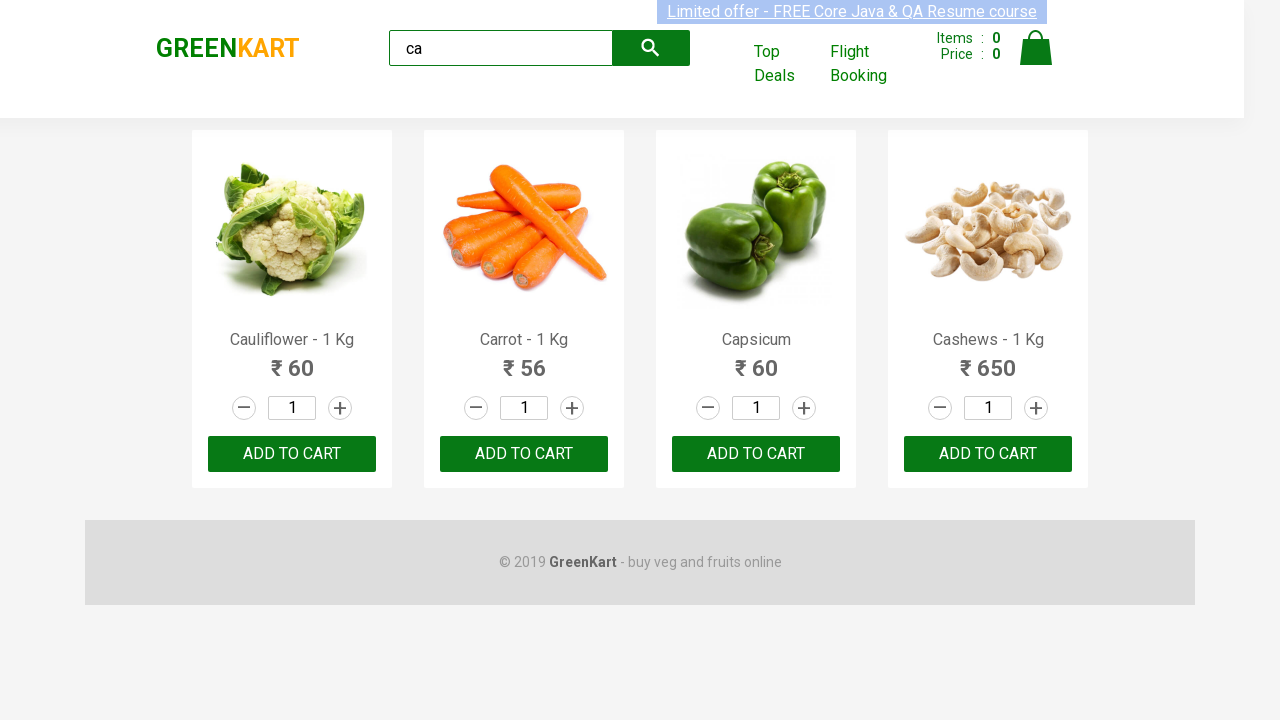

Verified 4 products are in the products container
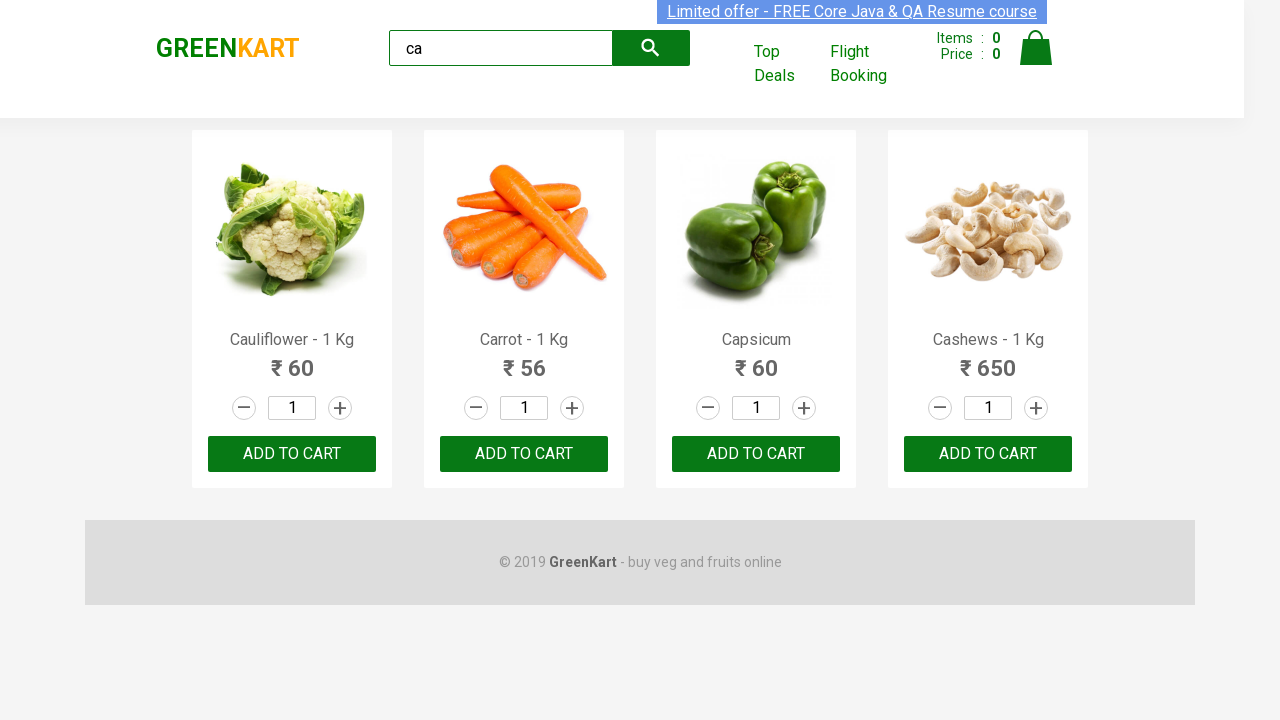

Clicked ADD TO CART button on third product at (756, 454) on .products >> .product >> nth=2 >> internal:text="ADD TO CART"i
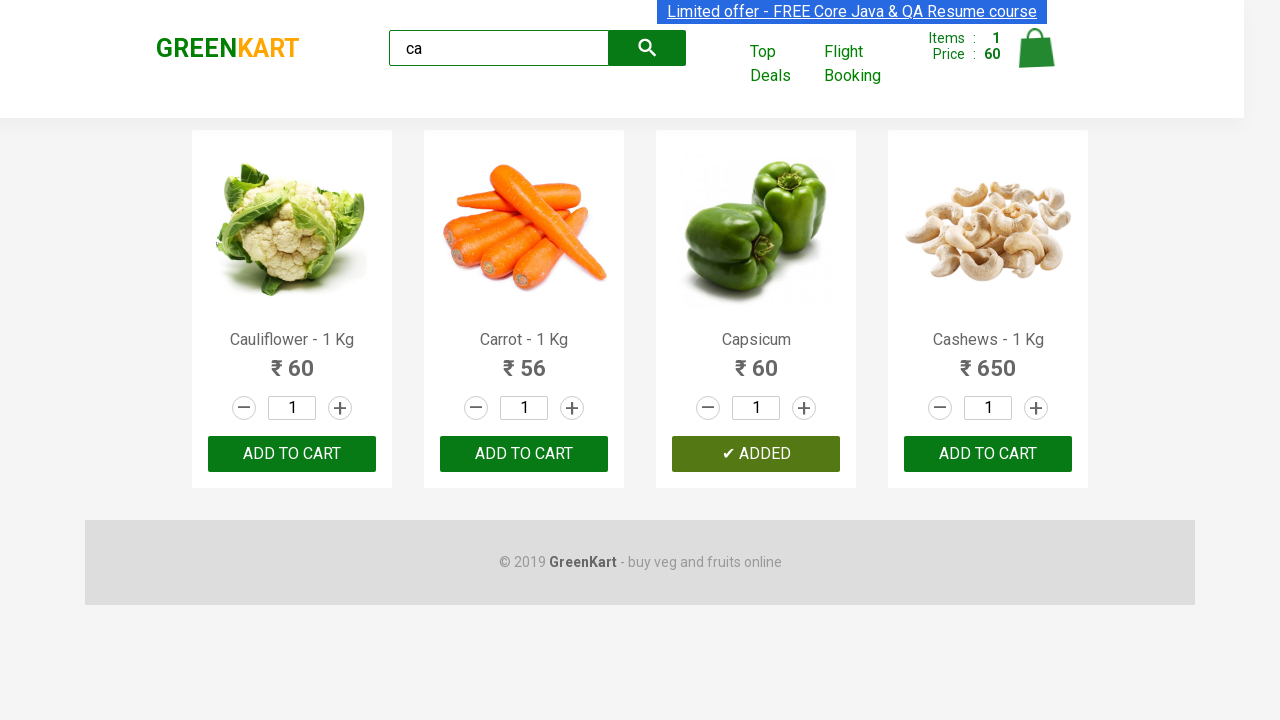

Located brand element
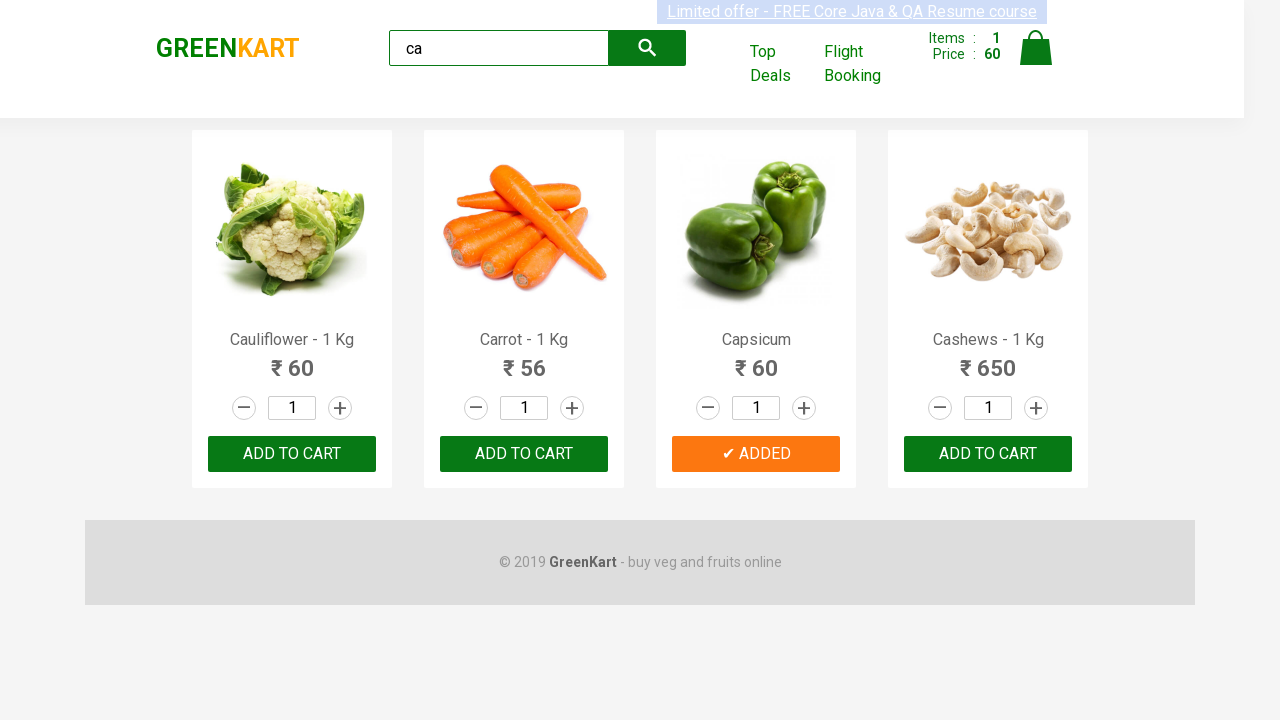

Verified brand name is 'GREENKART'
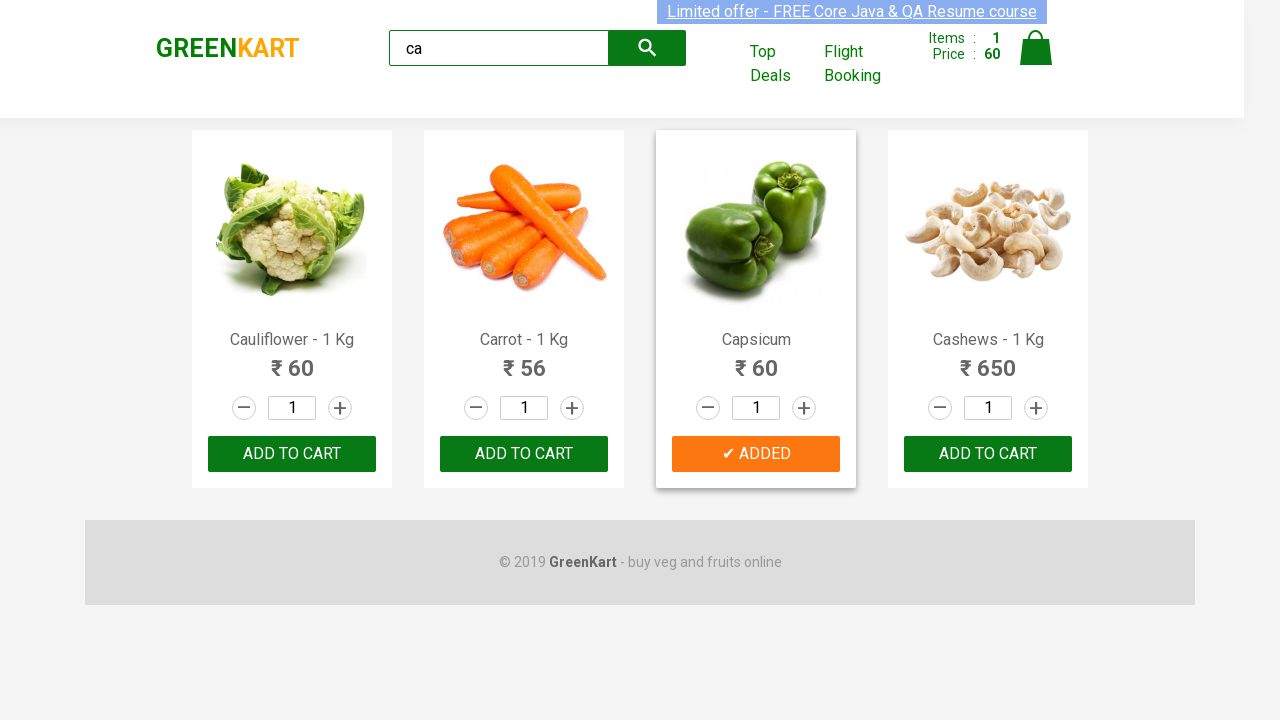

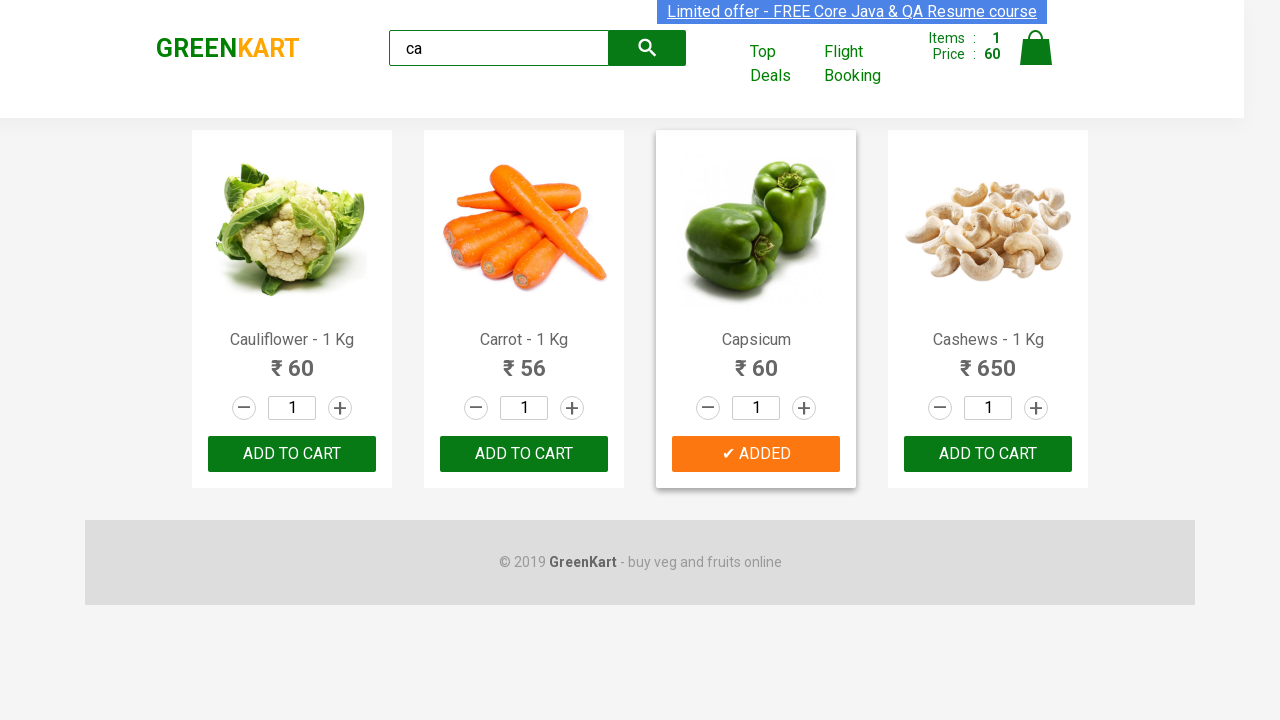